Navigates to the Guru99 demo reservation page and maximizes the browser window to verify the page loads successfully.

Starting URL: https://demo.guru99.com/test/newtours/reservation.php

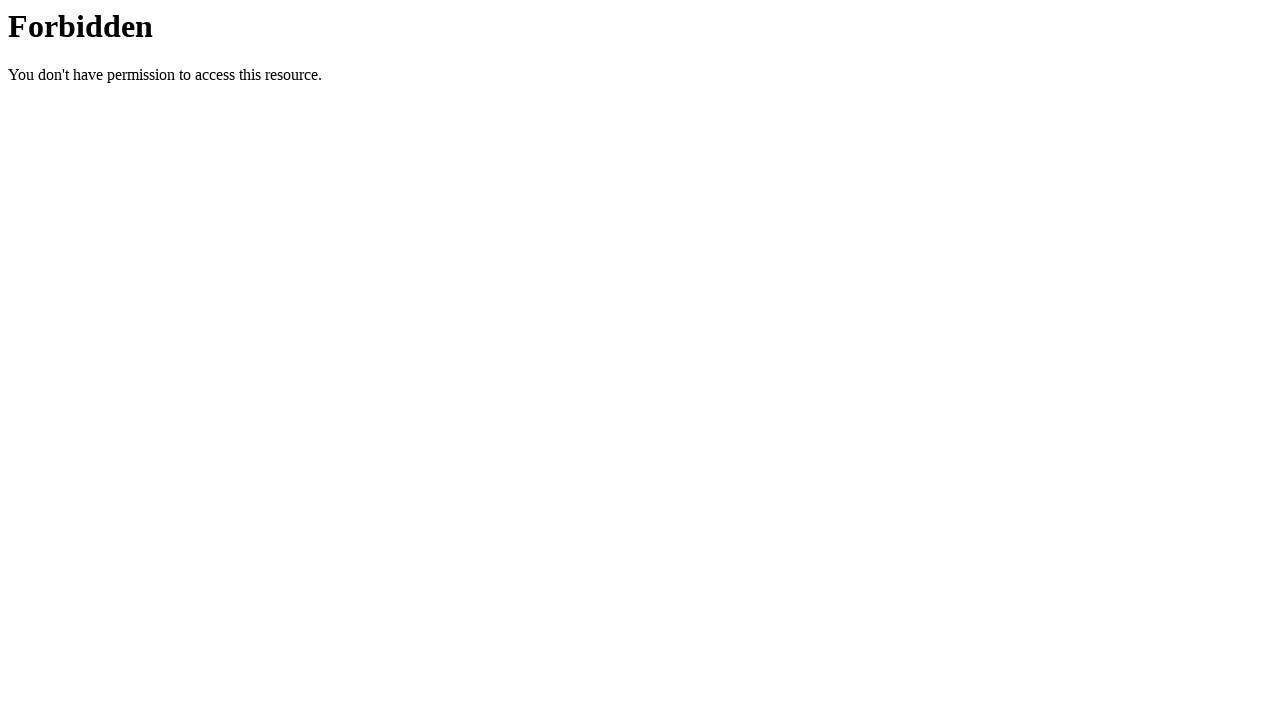

Navigated to Guru99 demo reservation page
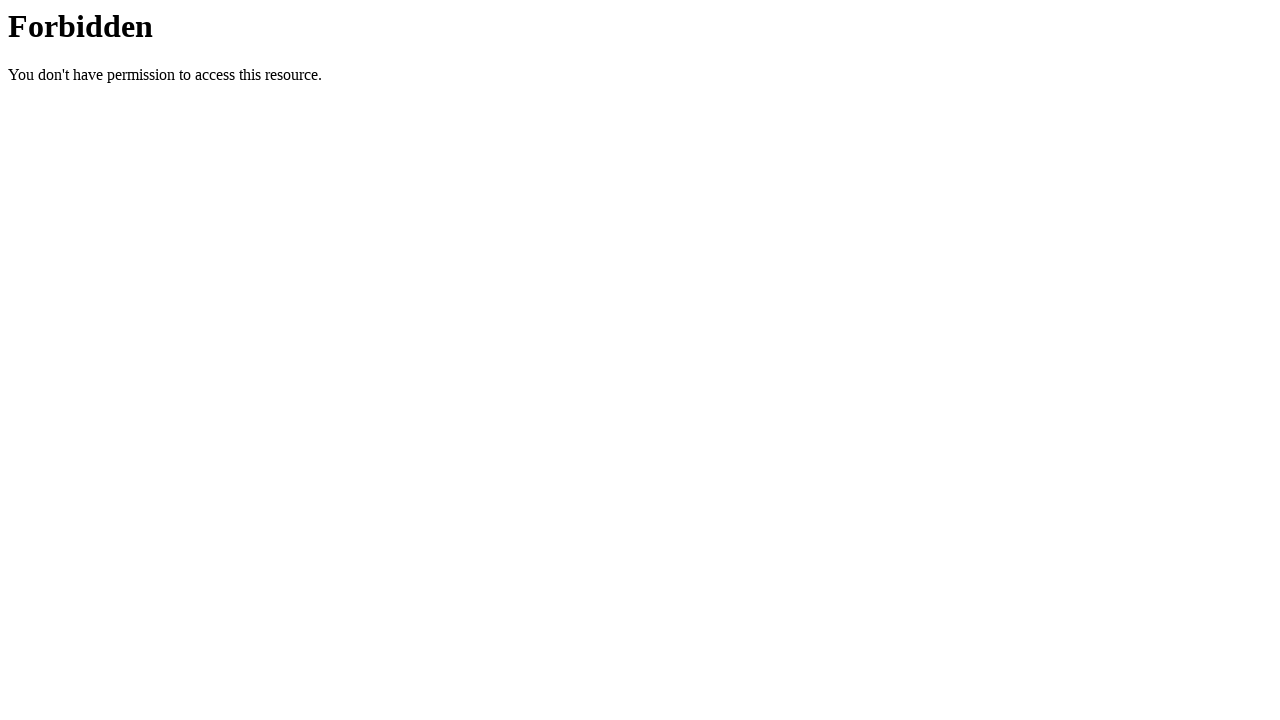

Set viewport size to 1920x1080 to maximize browser window
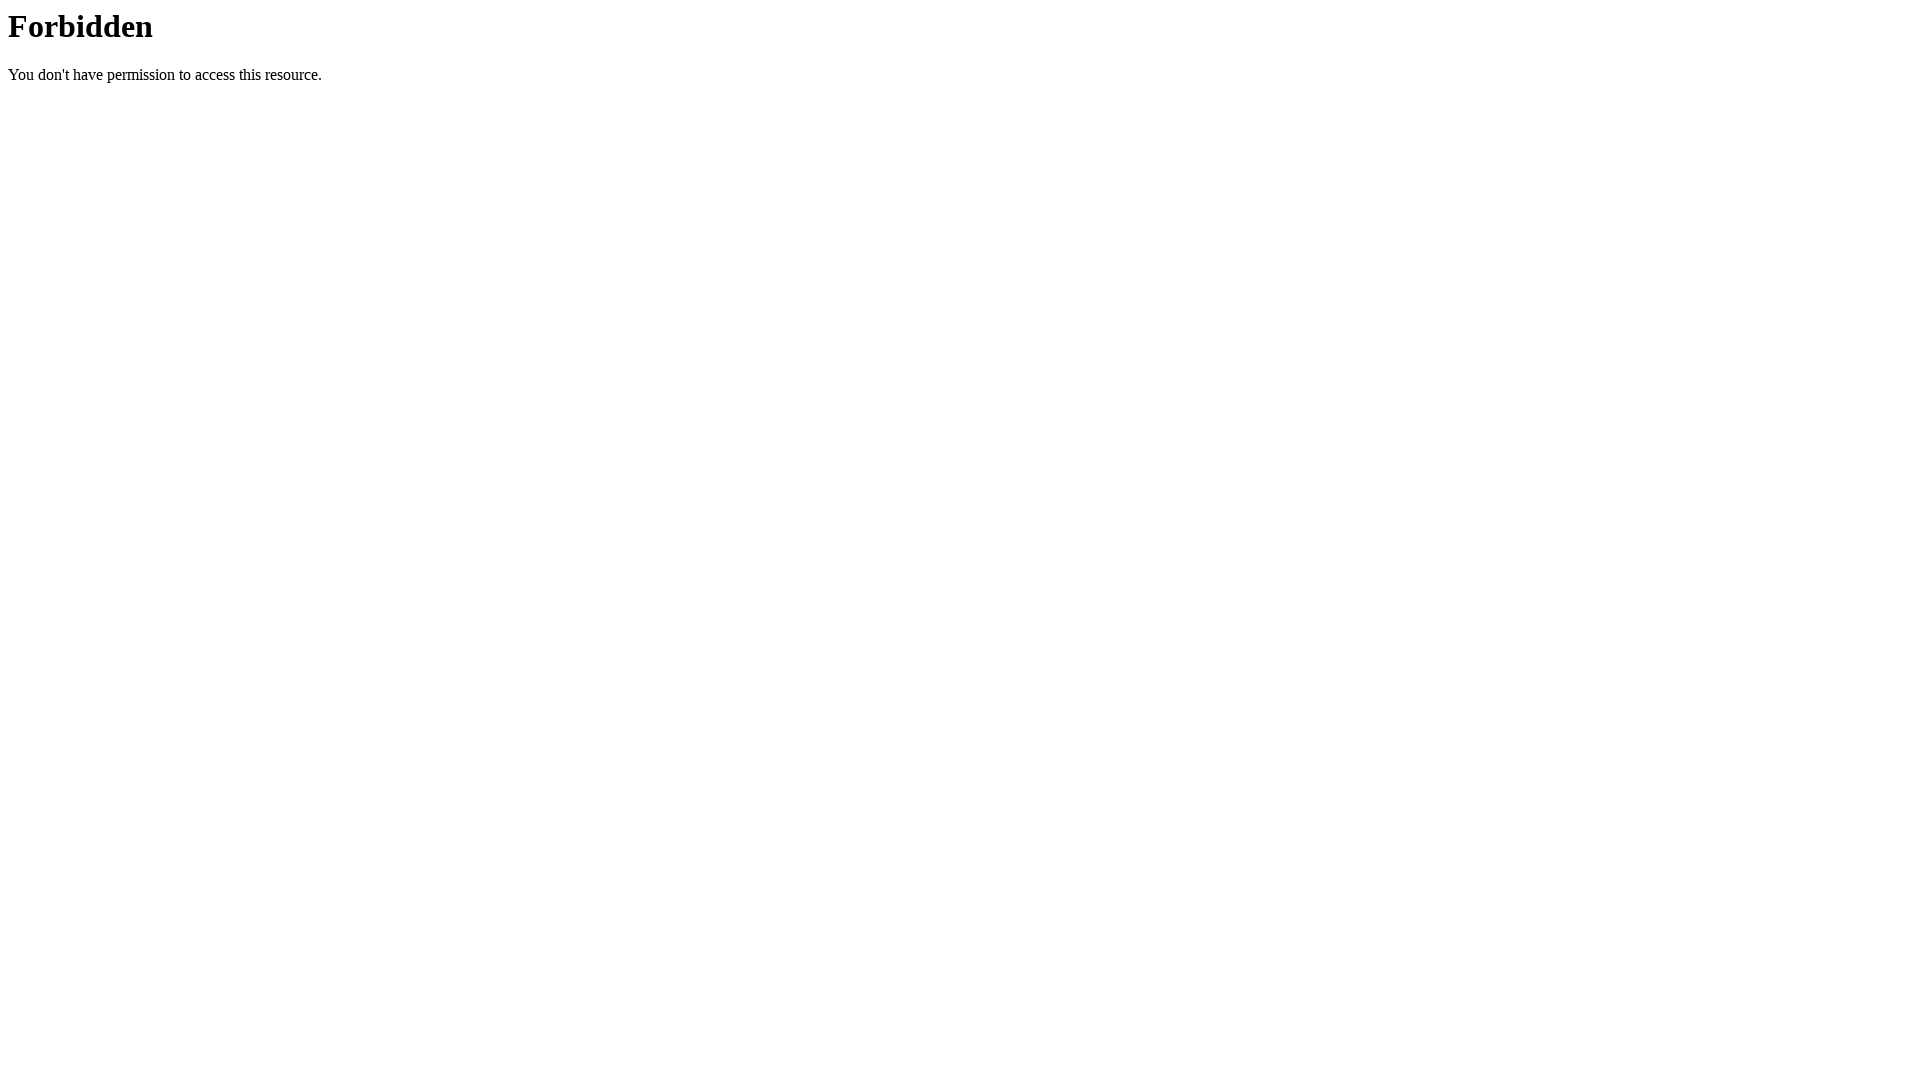

Page fully loaded and DOM content ready
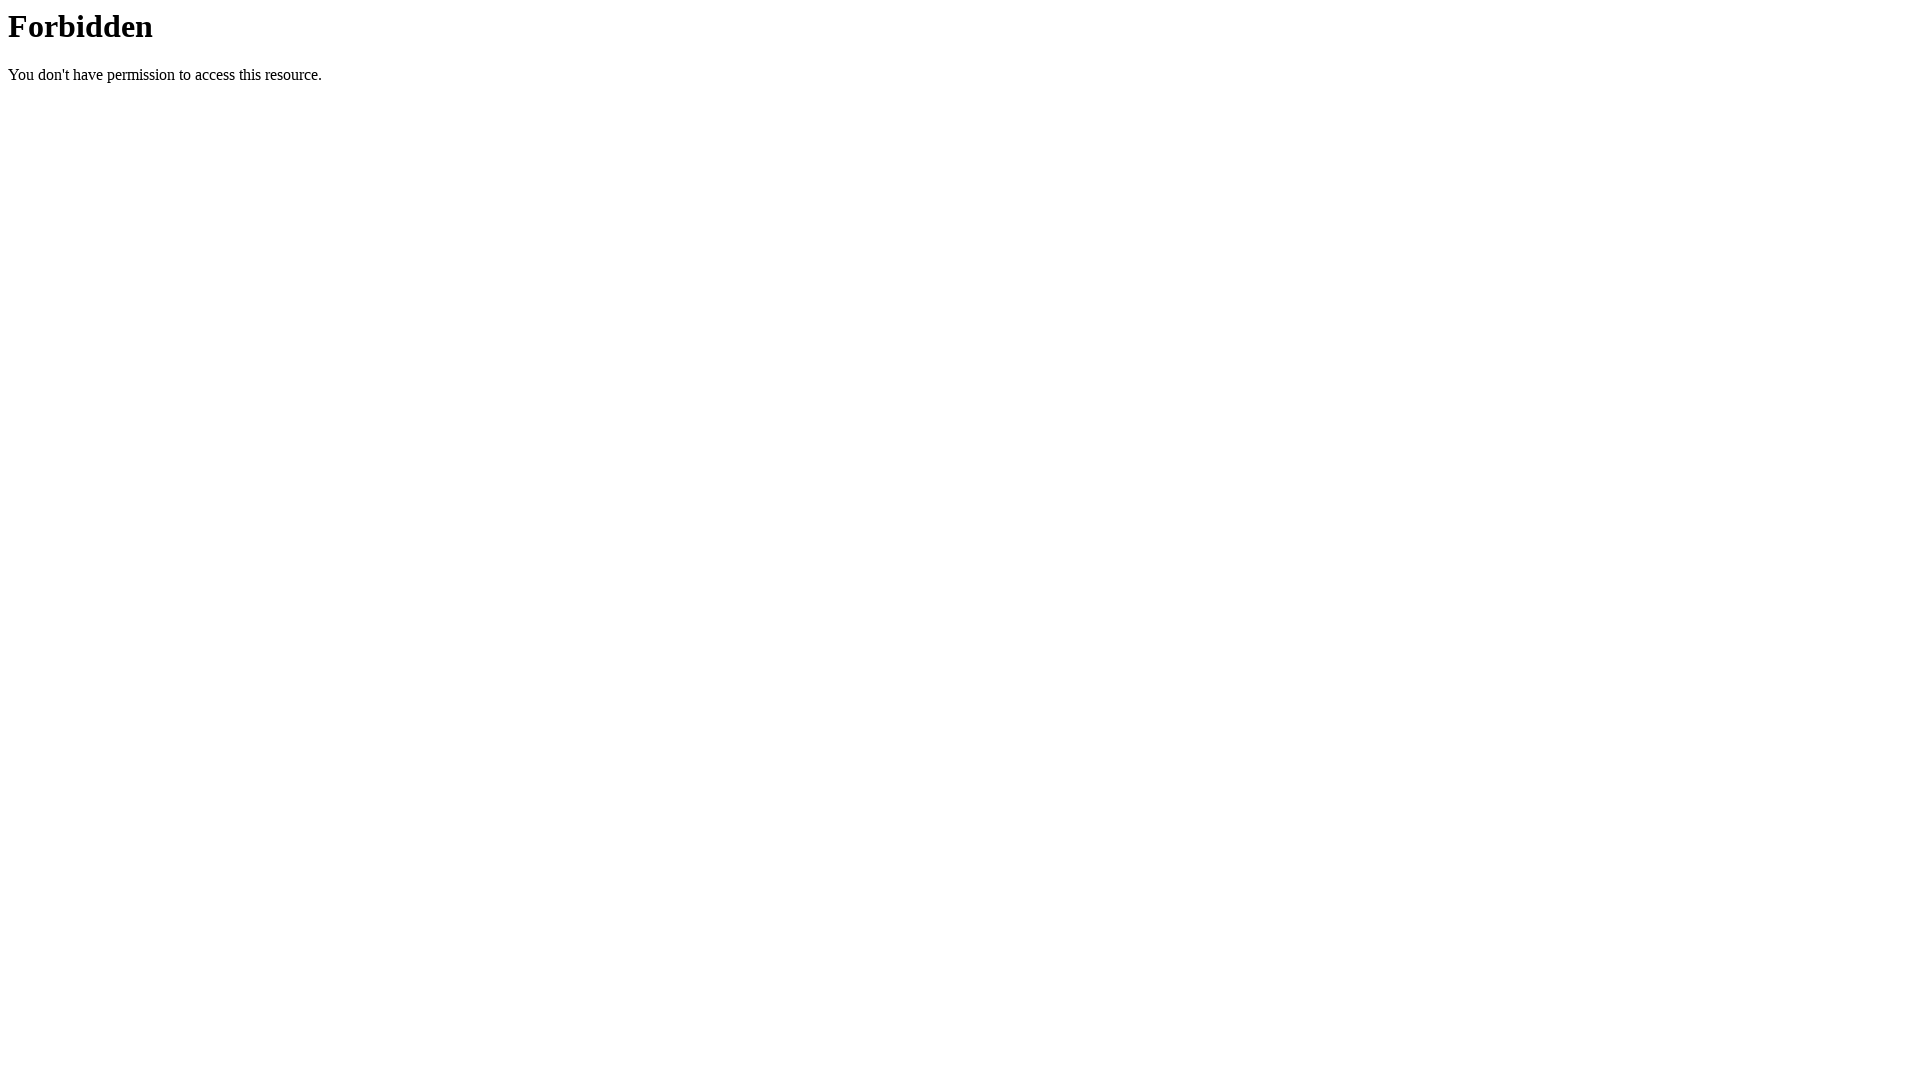

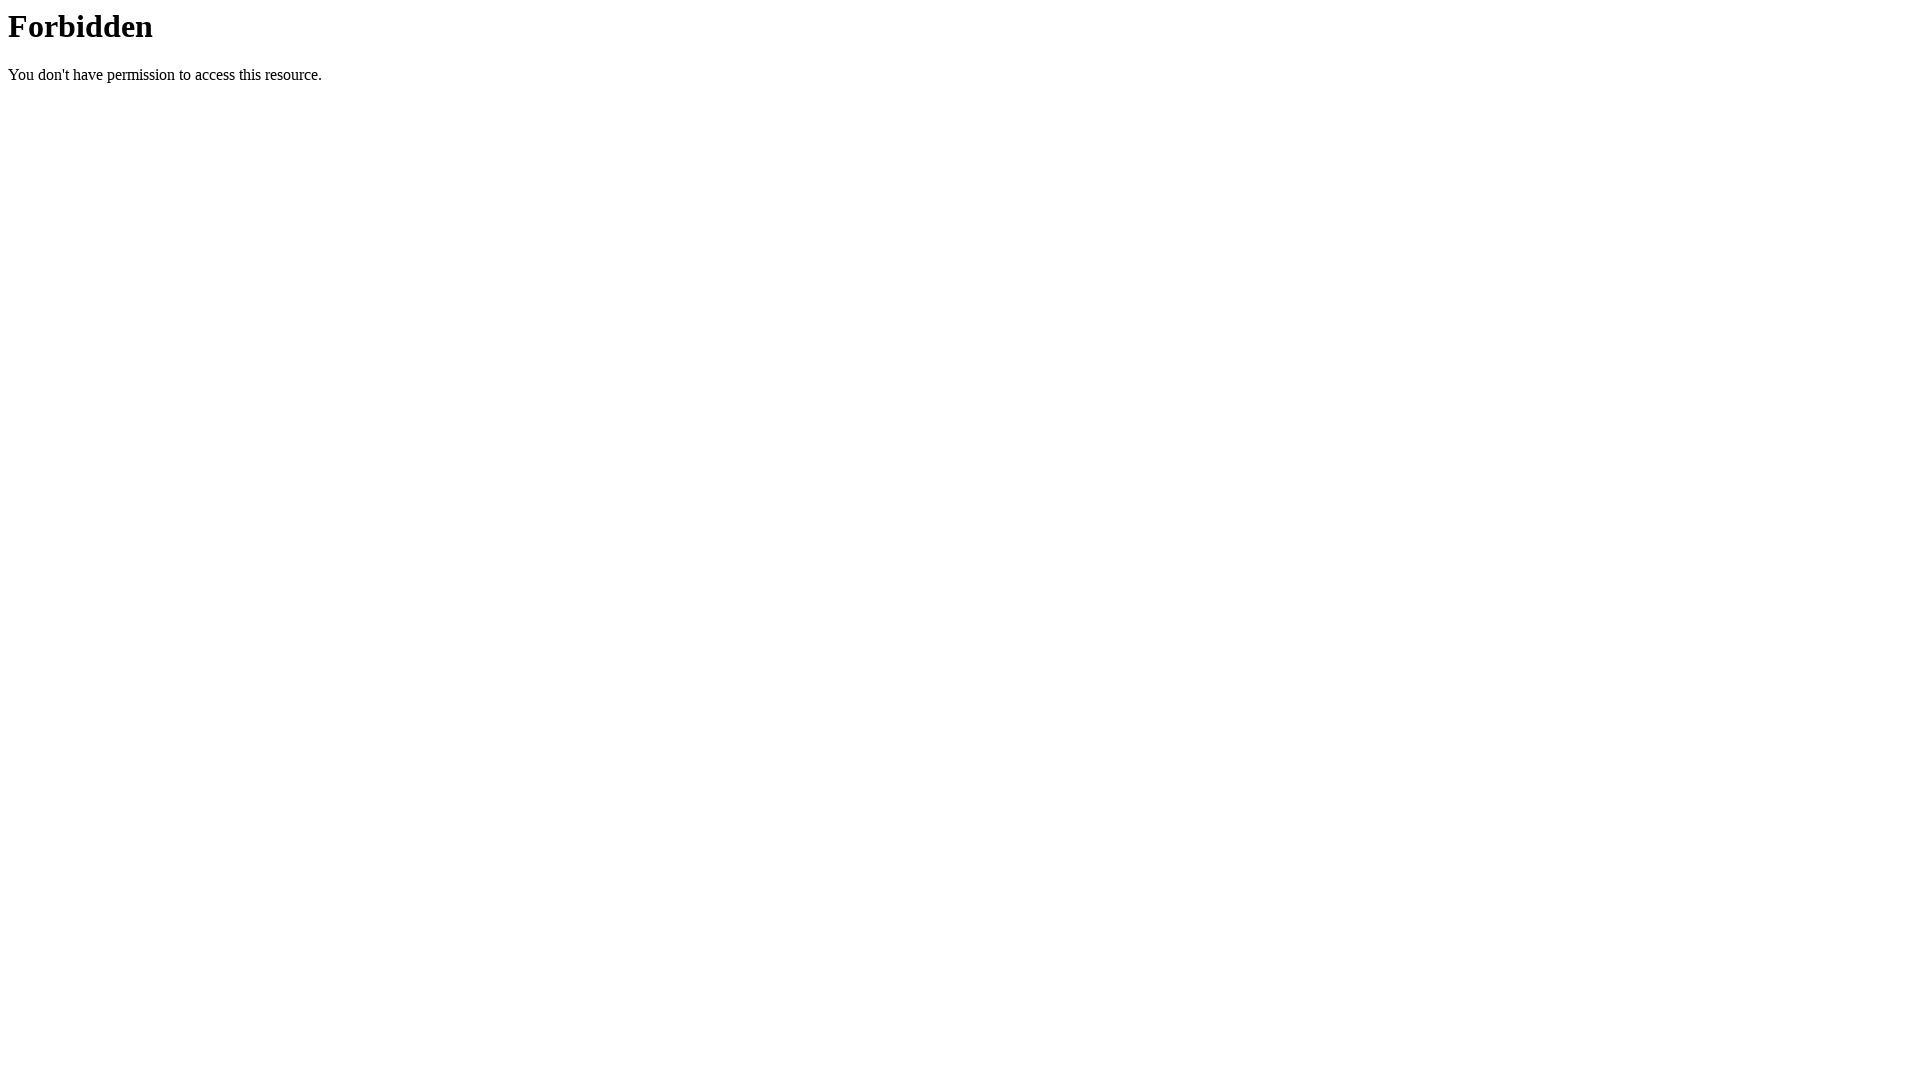